Tests browser Battery API mock by navigating to a battery status sample page and verifying mocked battery values are displayed correctly

Starting URL: https://googlechrome.github.io/samples/battery-status/

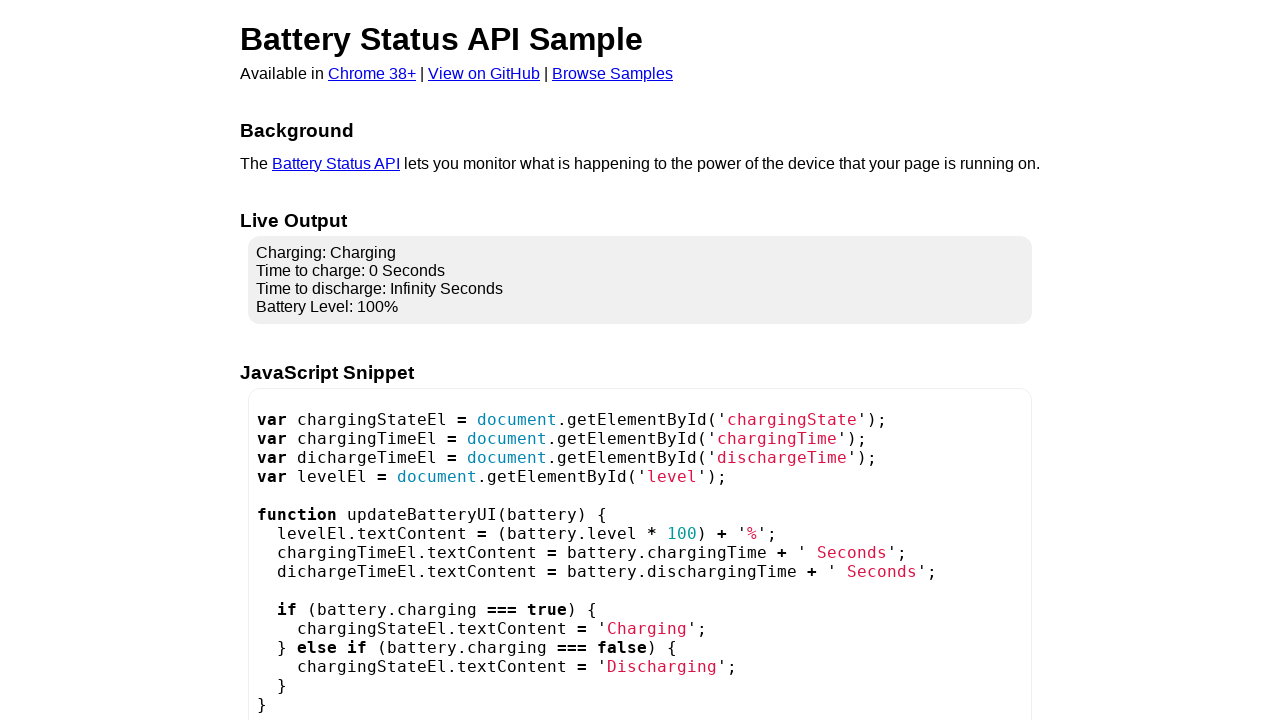

Added init script to mock Battery API with predefined values
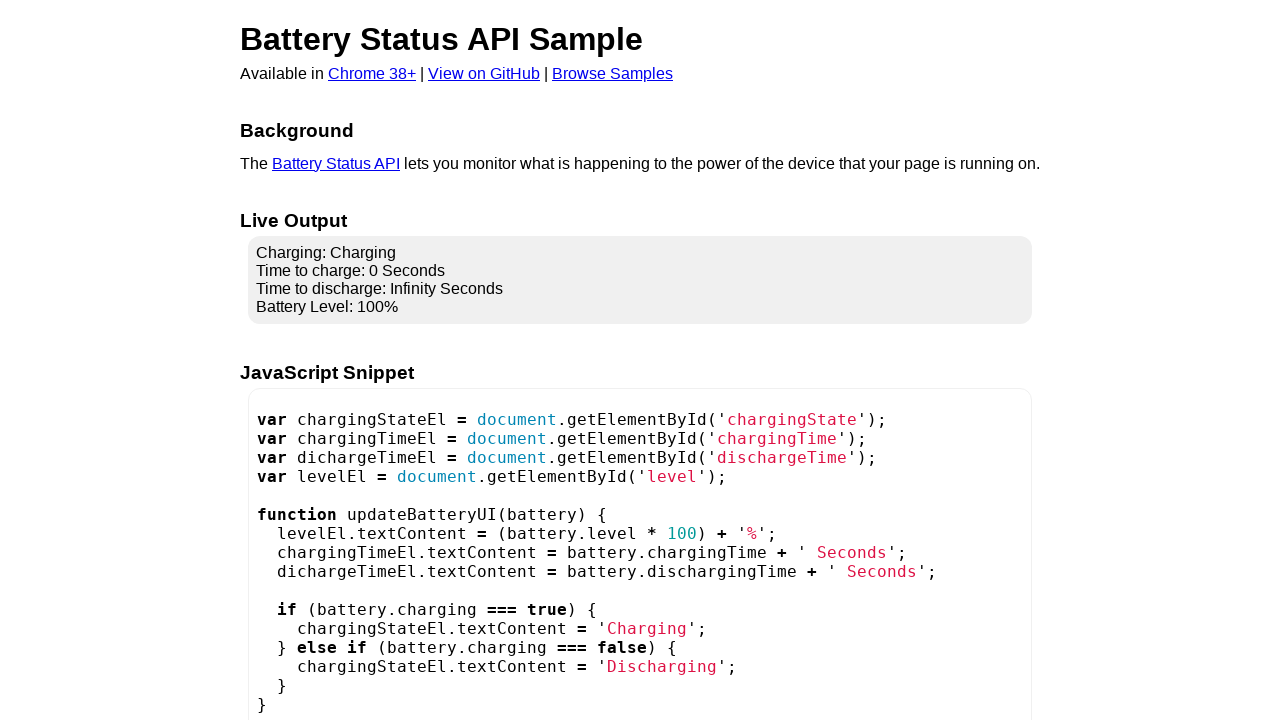

Navigated to Battery Status sample page
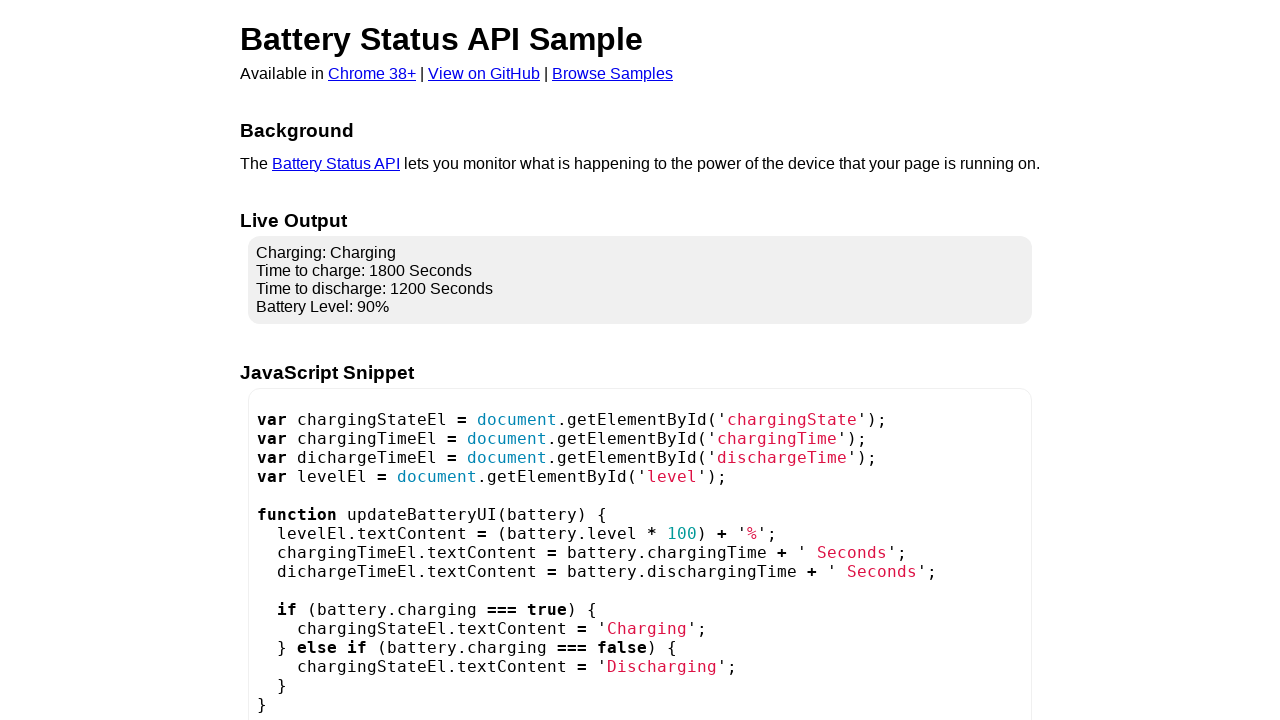

Verified charging state displays 'Charging'
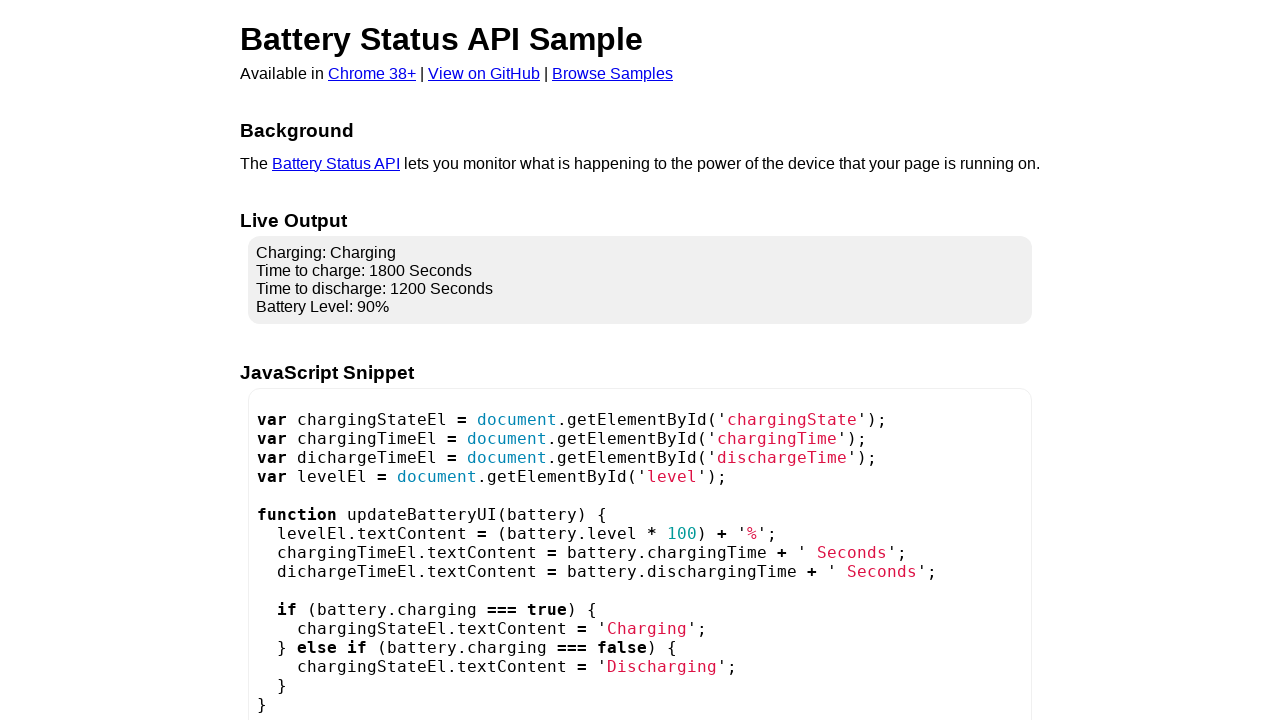

Verified charging time displays '1800 Seconds'
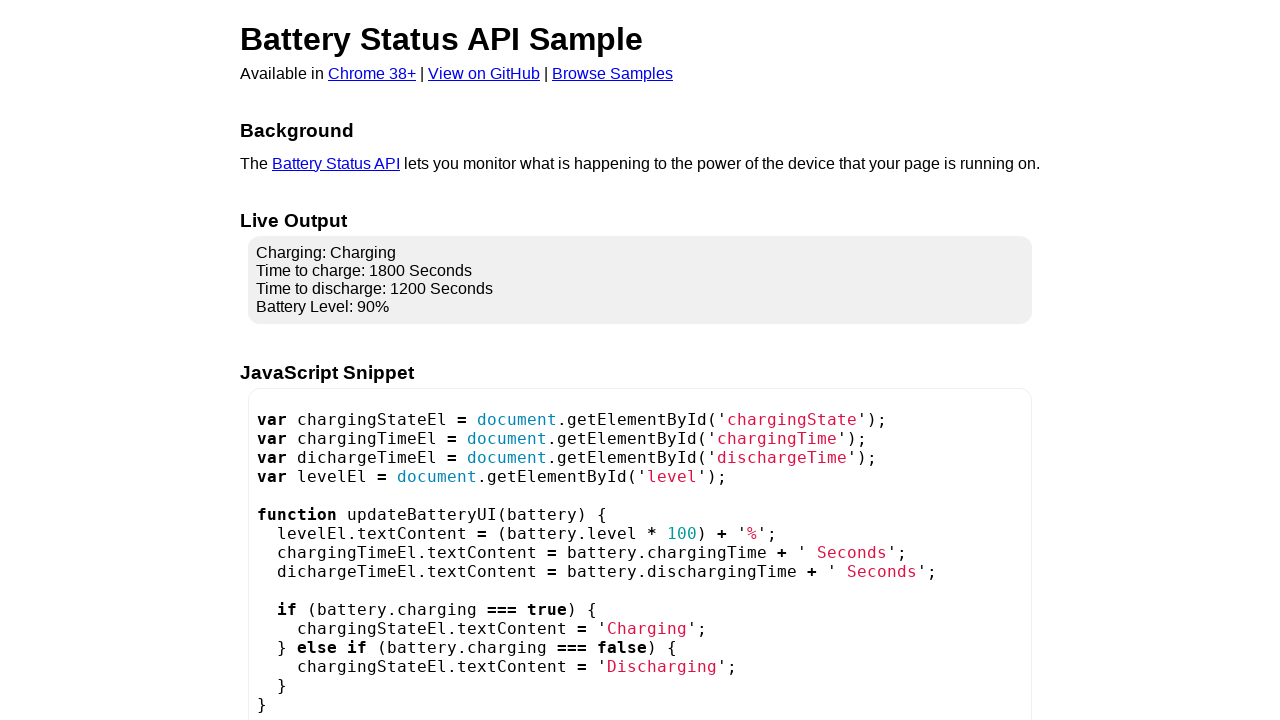

Verified discharge time displays '1200 Seconds'
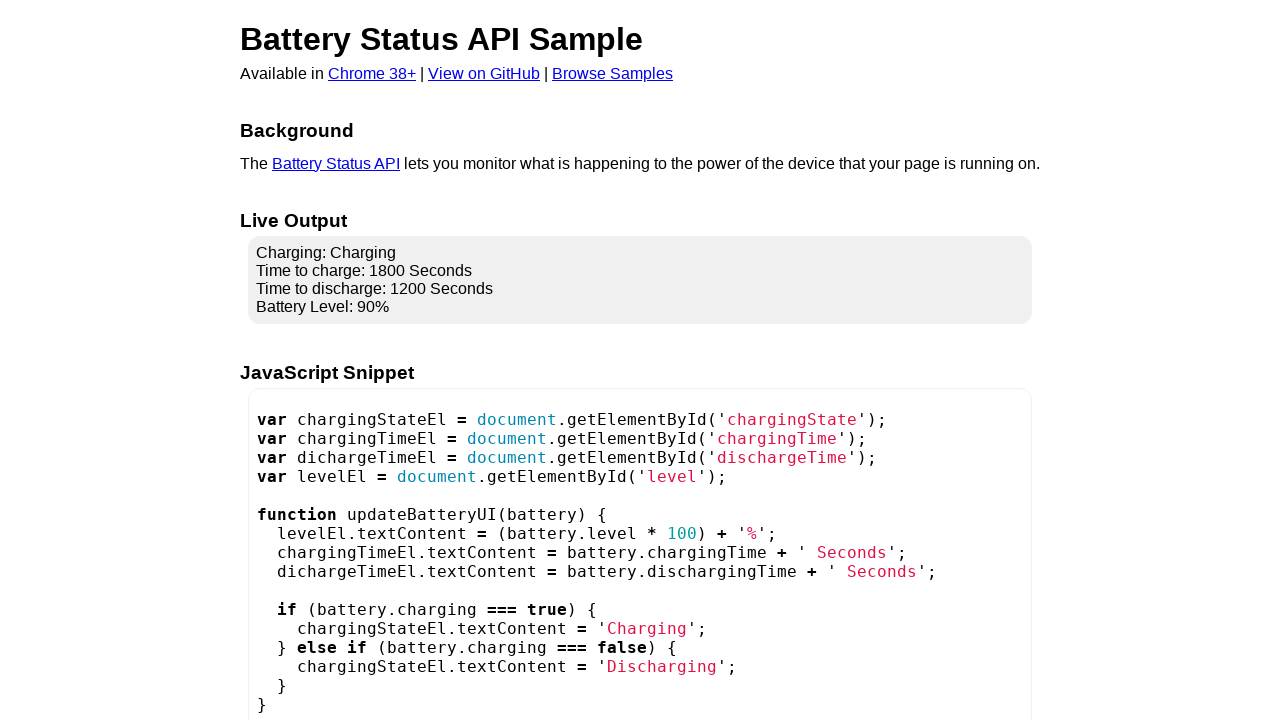

Verified battery level displays '90%'
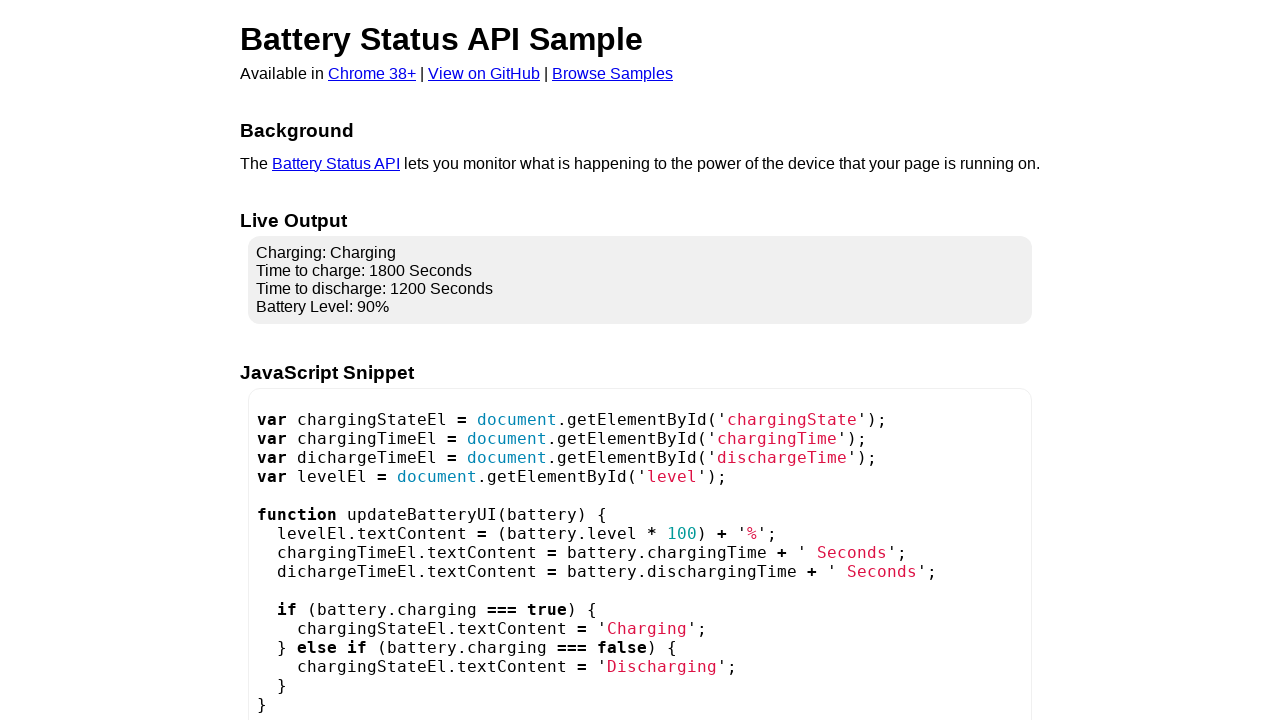

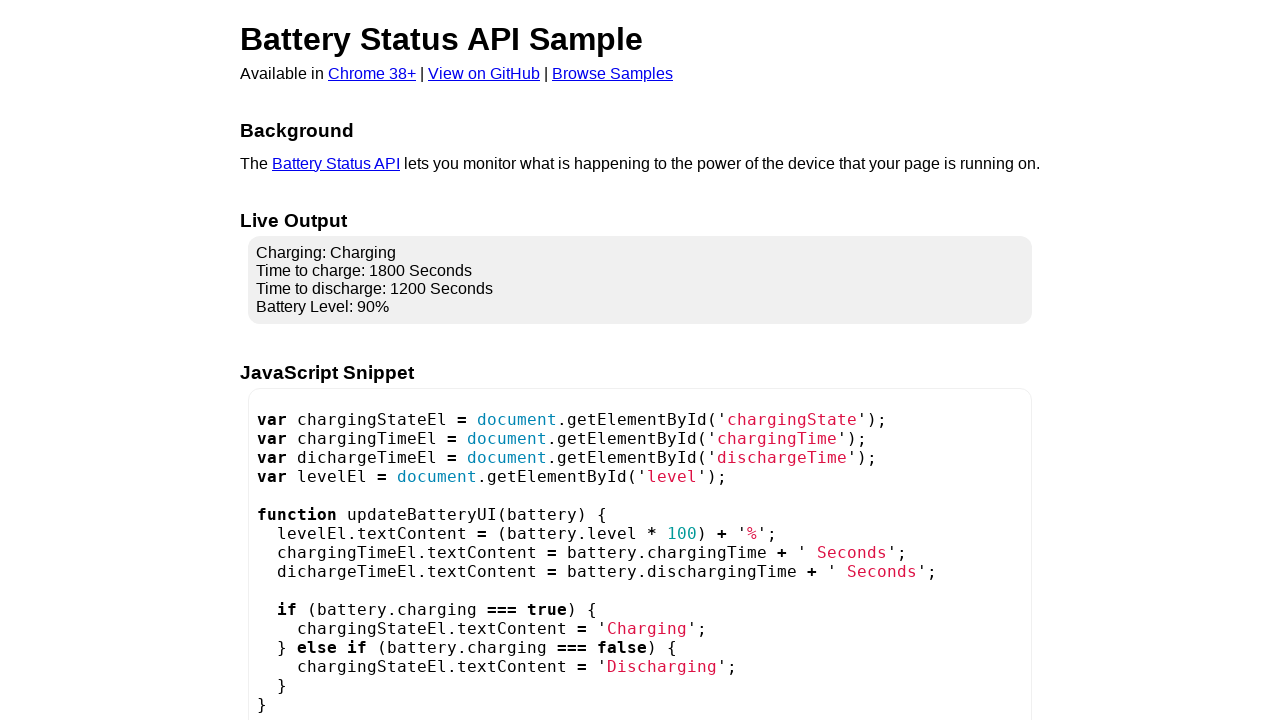